Finds all elements with a specific class name, counts them, and retrieves text from each element

Starting URL: https://kristinek.github.io/site/examples/locators

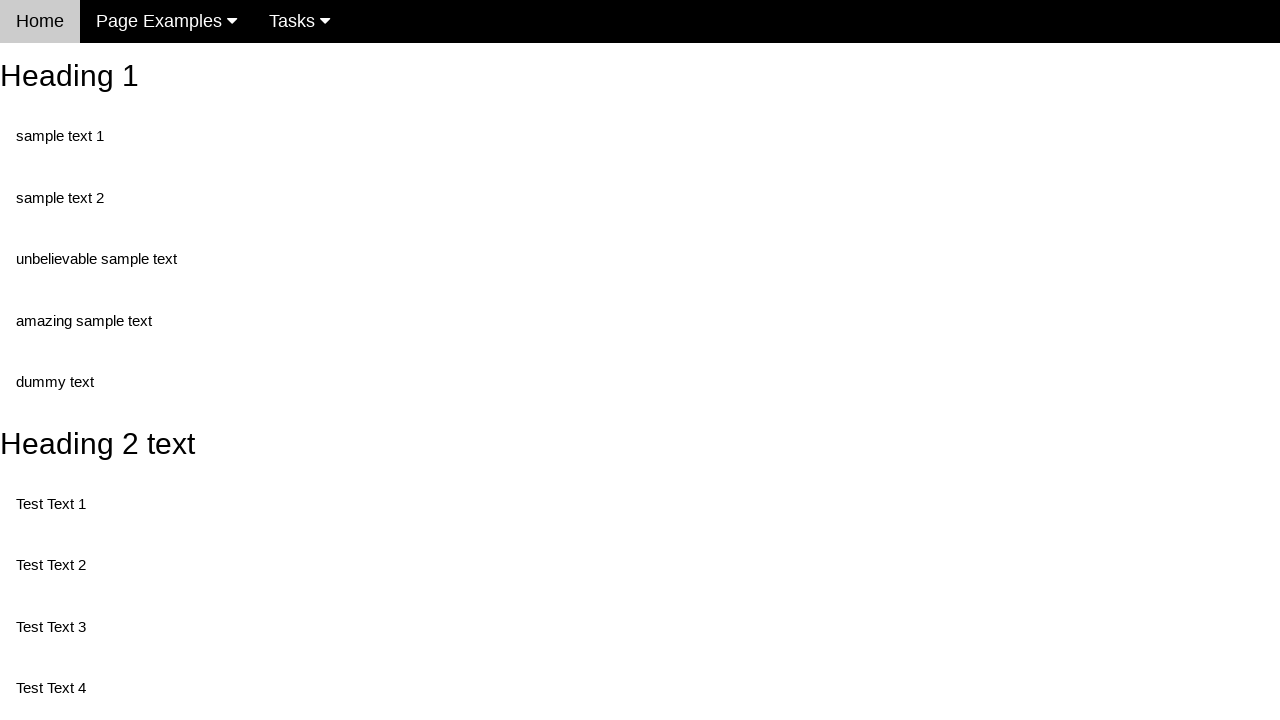

Navigated to locators example page
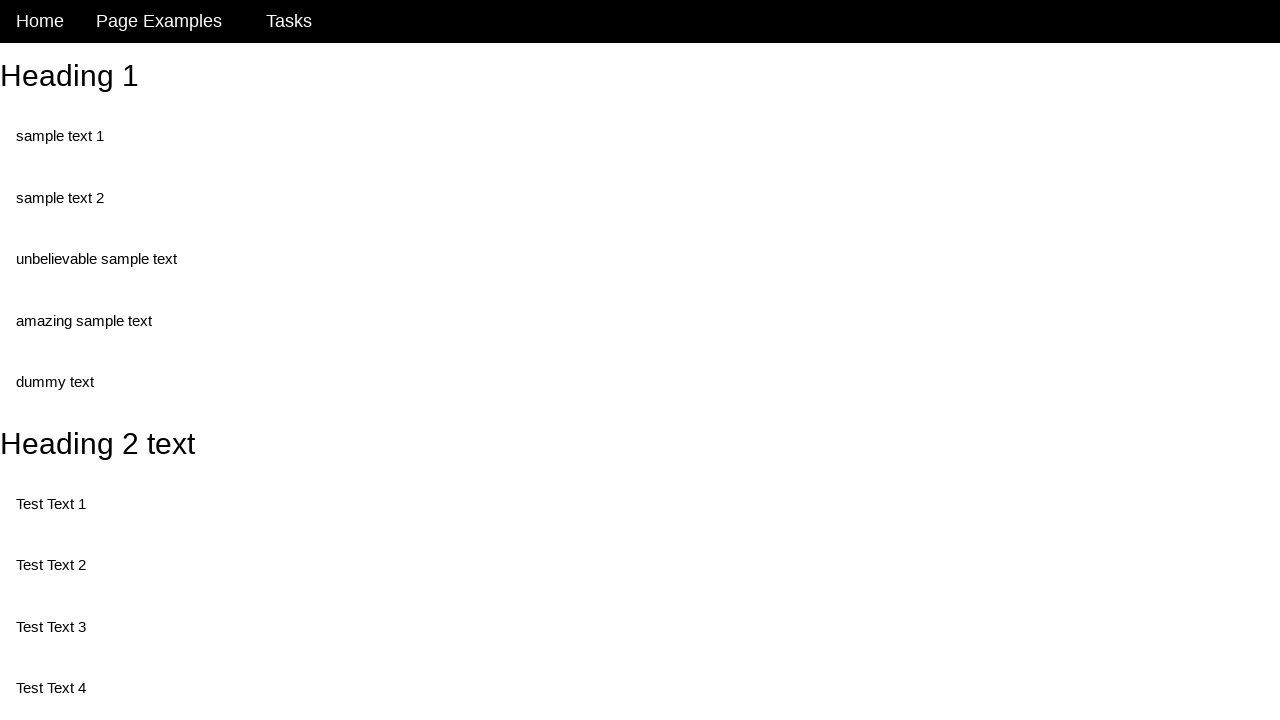

Located all elements with class 'test'
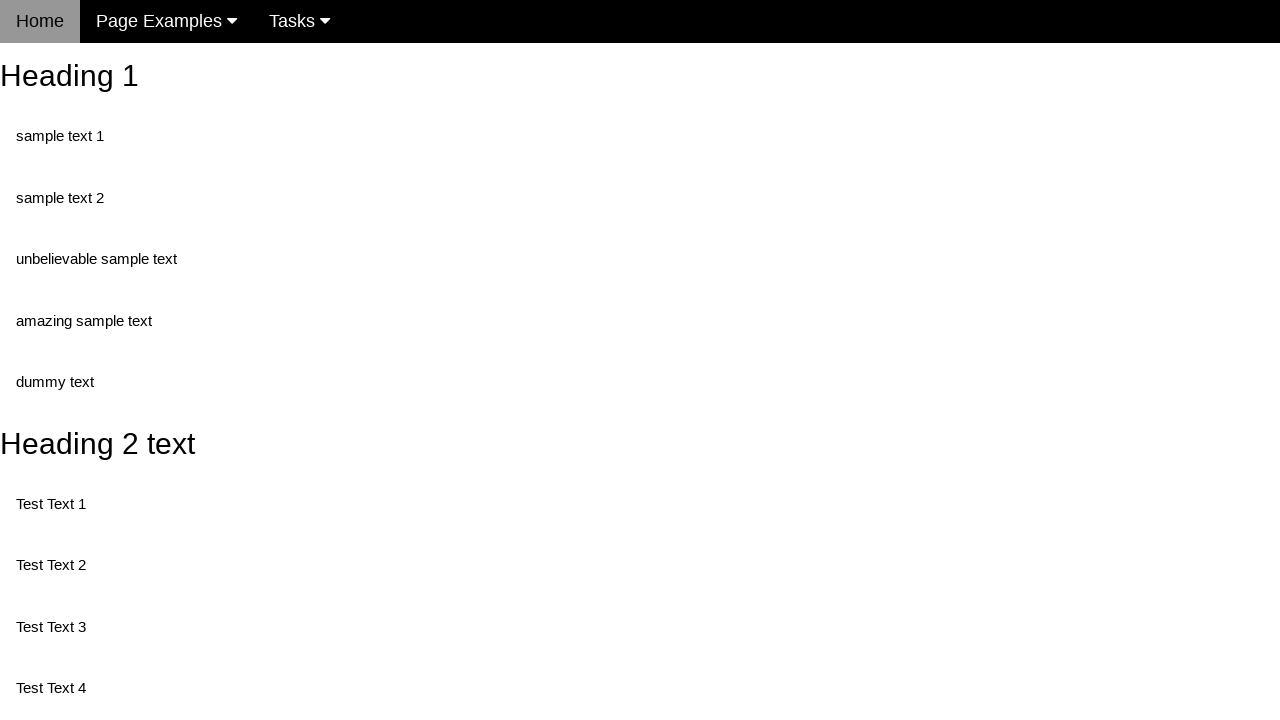

Retrieved count of elements with class 'test': 5
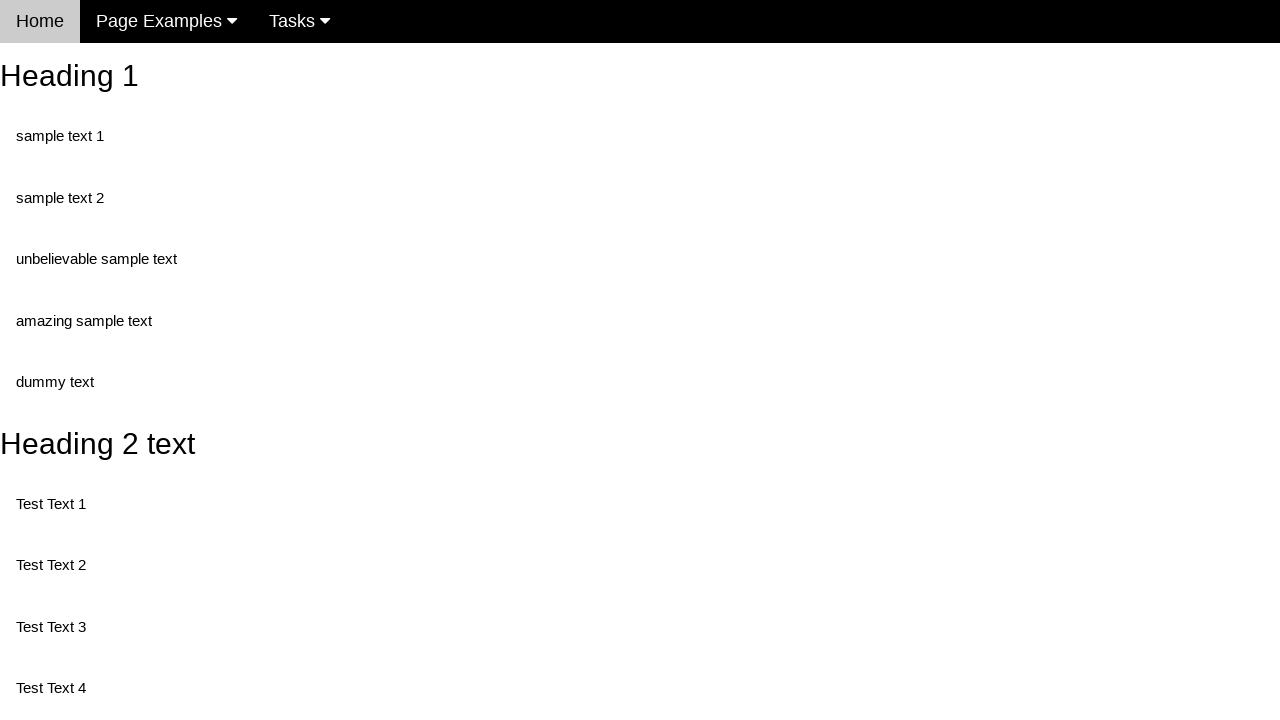

Retrieved text from element 1: 'Test Text 1'
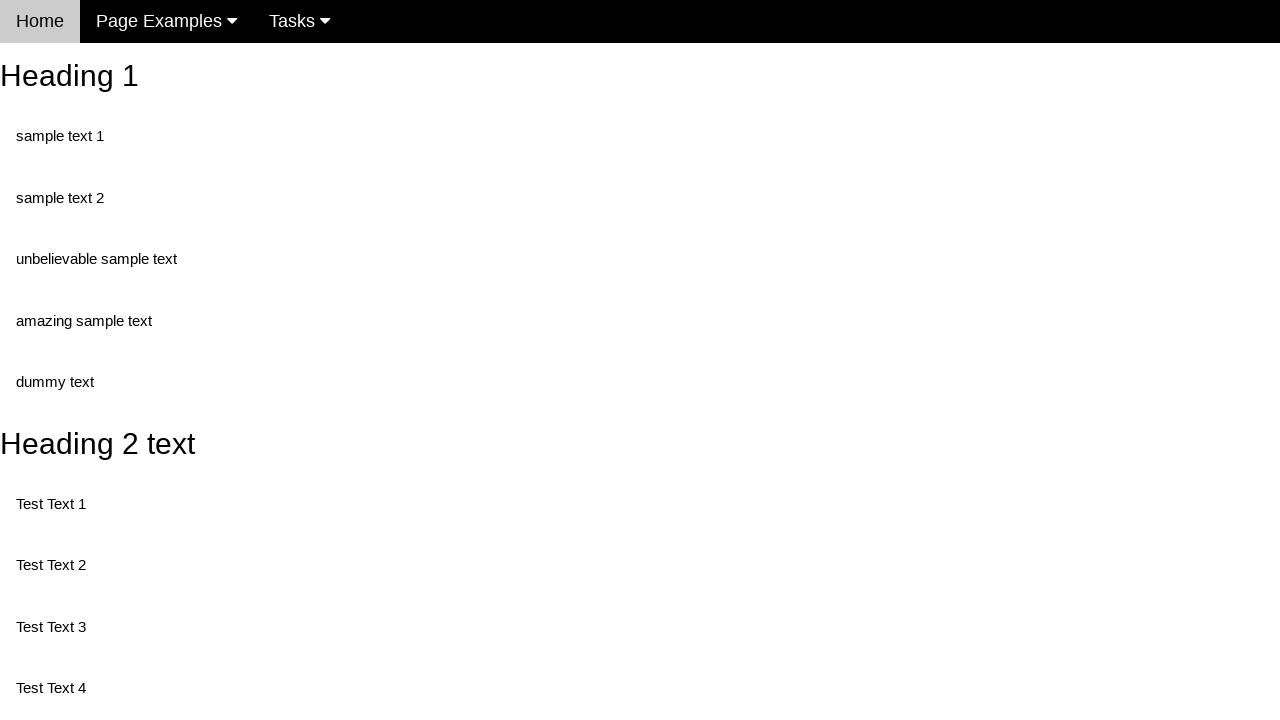

Retrieved text from element 2: 'Test Text 3'
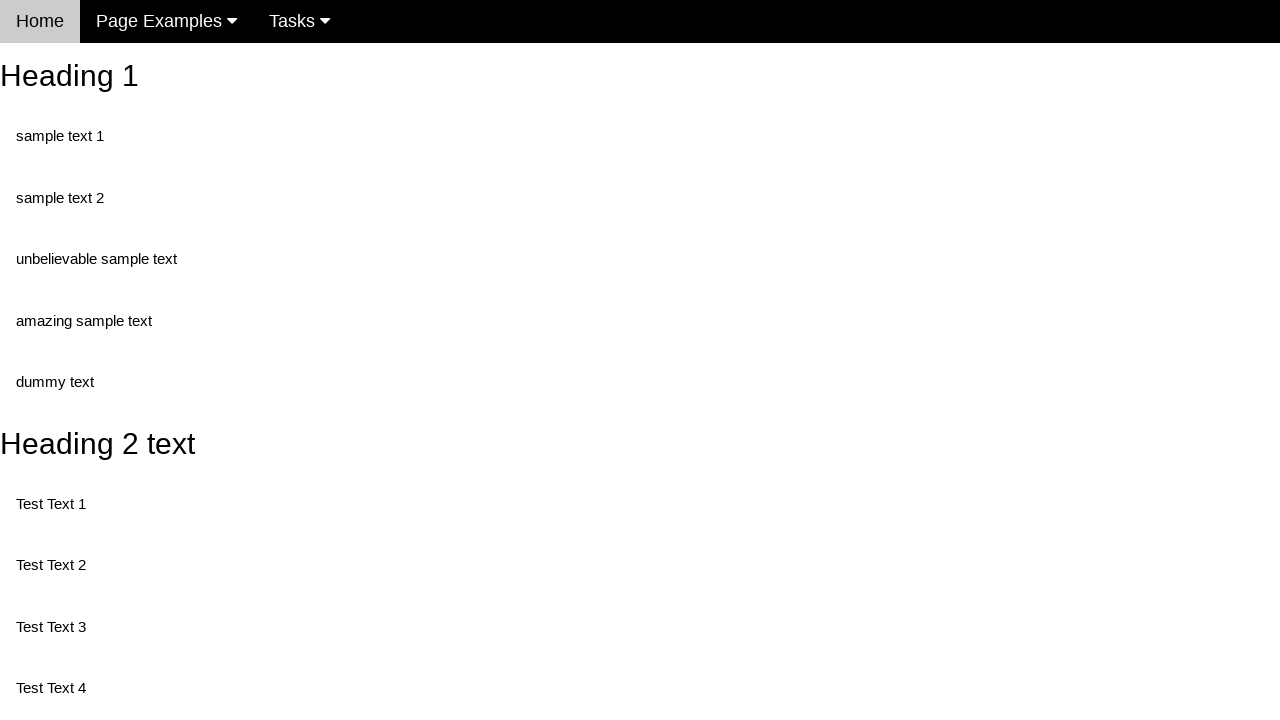

Retrieved text from element 3: 'Test Text 4'
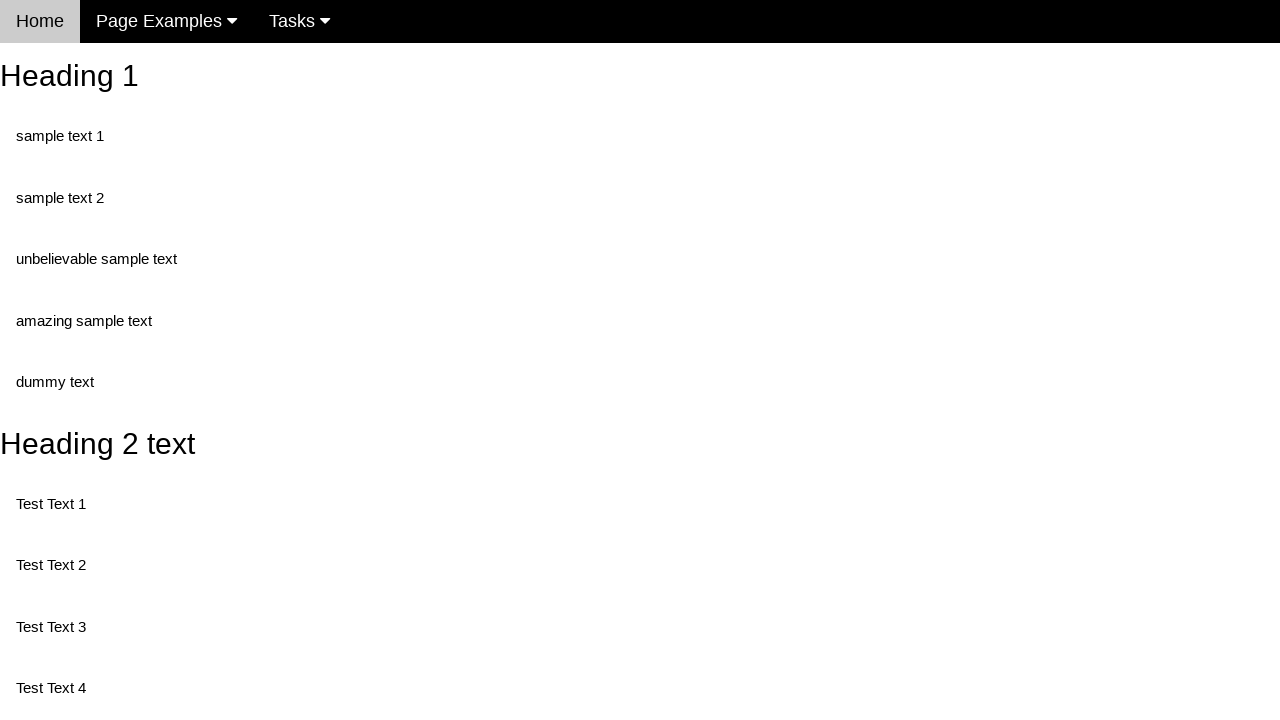

Retrieved text from element 4: 'Test Text 5'
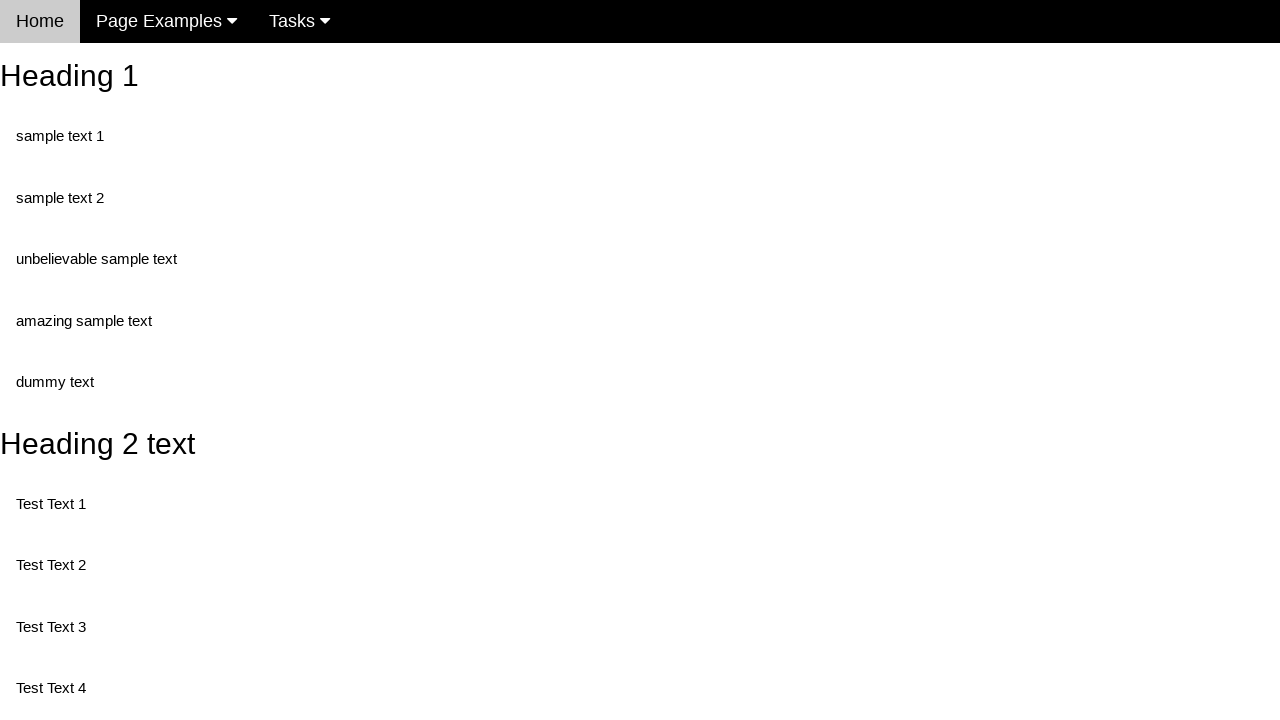

Retrieved text from element 5: 'Test Text 6'
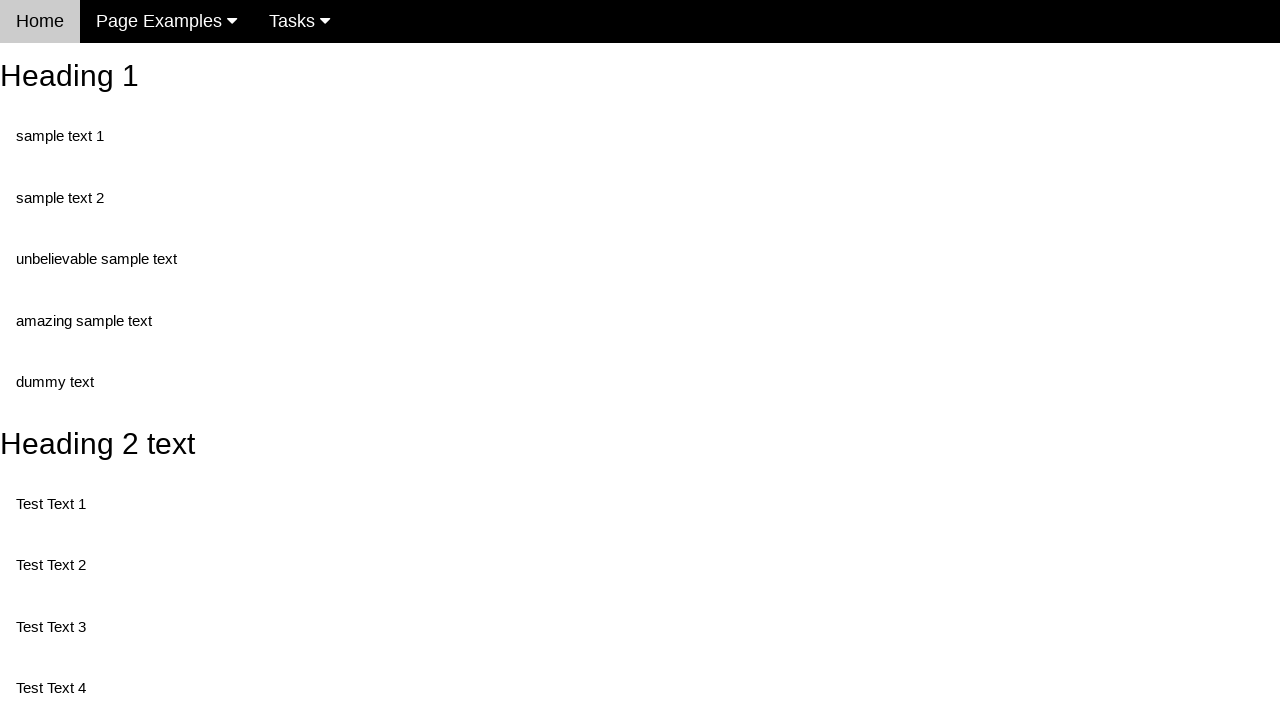

Retrieved text from third element: 'Test Text 4'
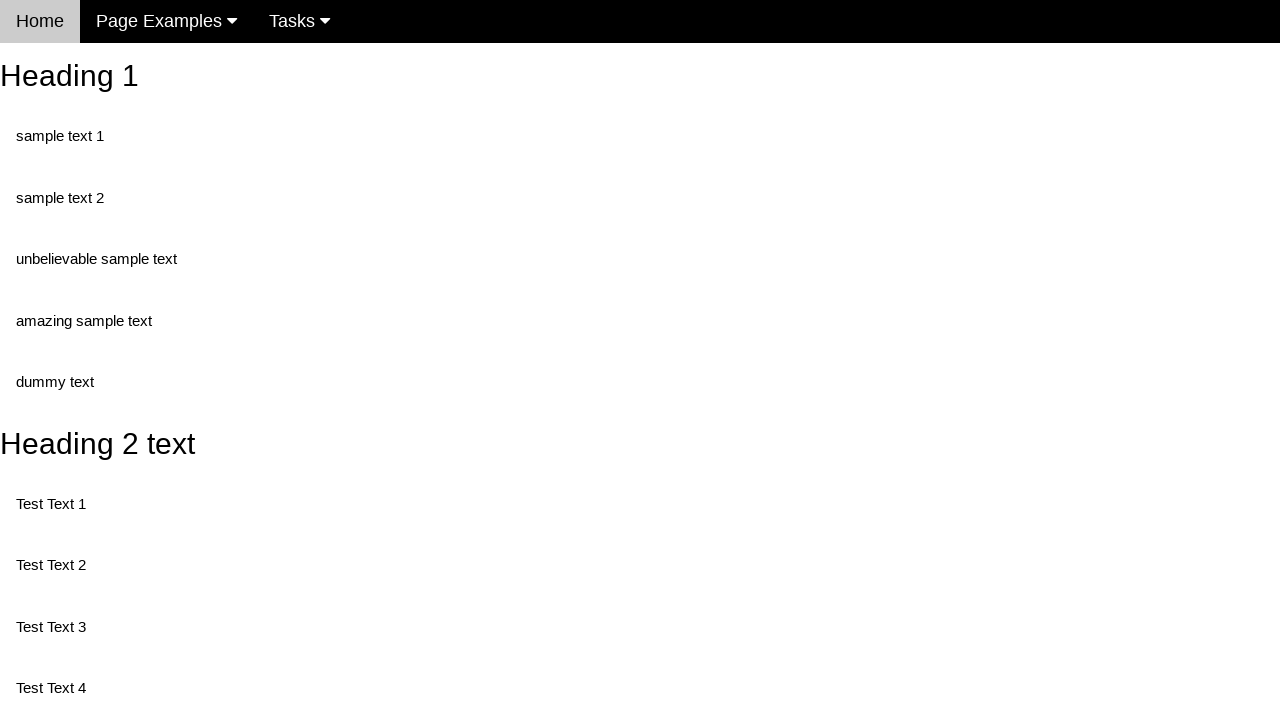

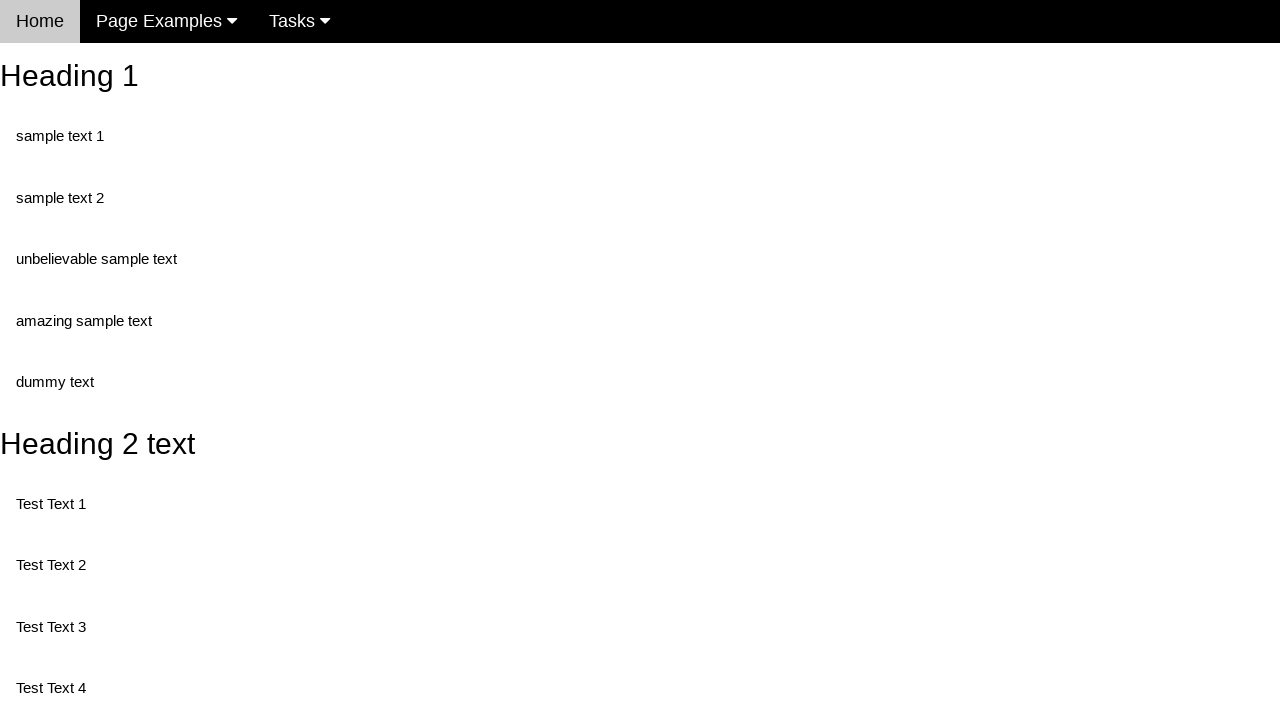